Navigates to JPL Space images page and clicks the full image button to view the featured Mars image

Starting URL: https://data-class-jpl-space.s3.amazonaws.com/JPL_Space/index.html

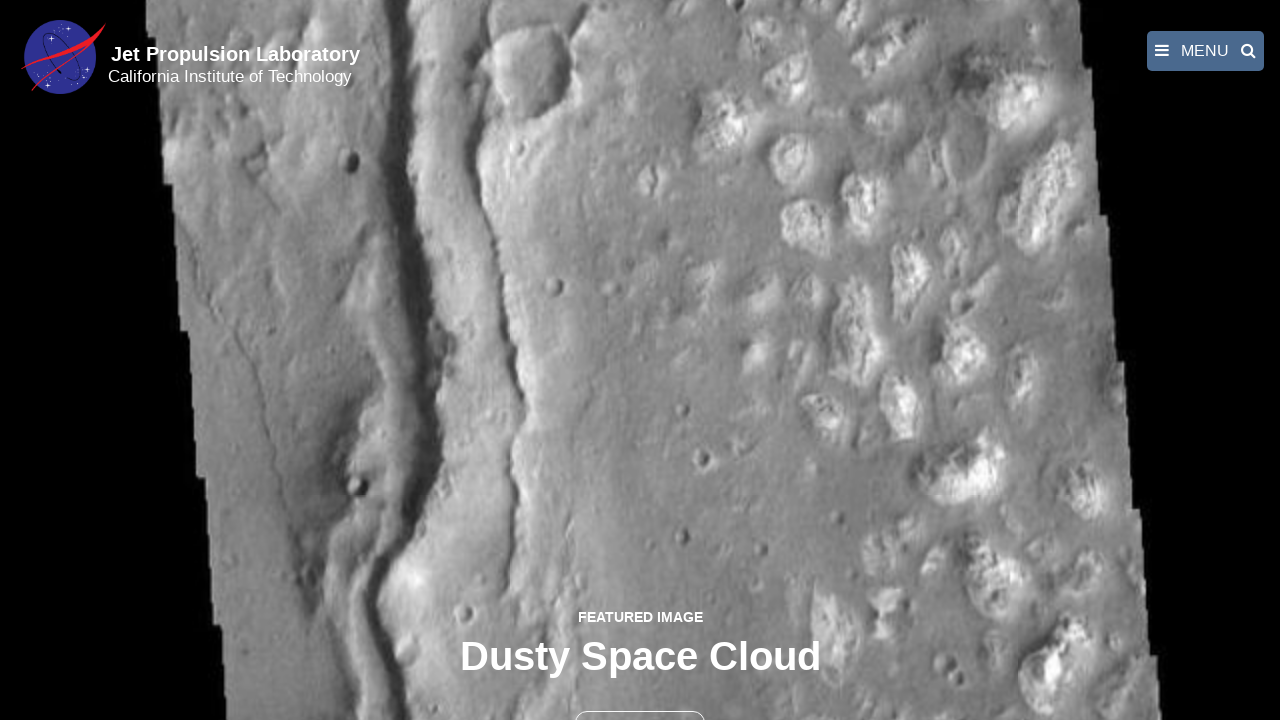

Navigated to JPL Space images page
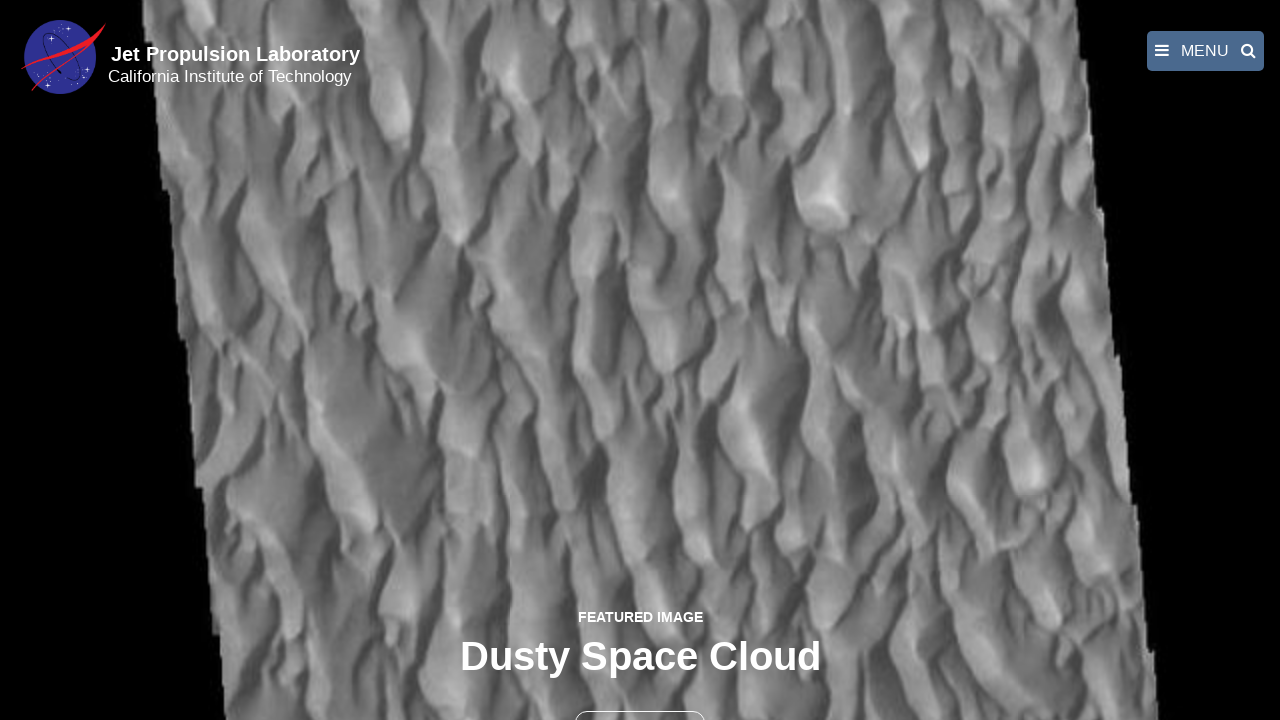

Clicked the full image button to view featured Mars image at (640, 699) on button >> nth=1
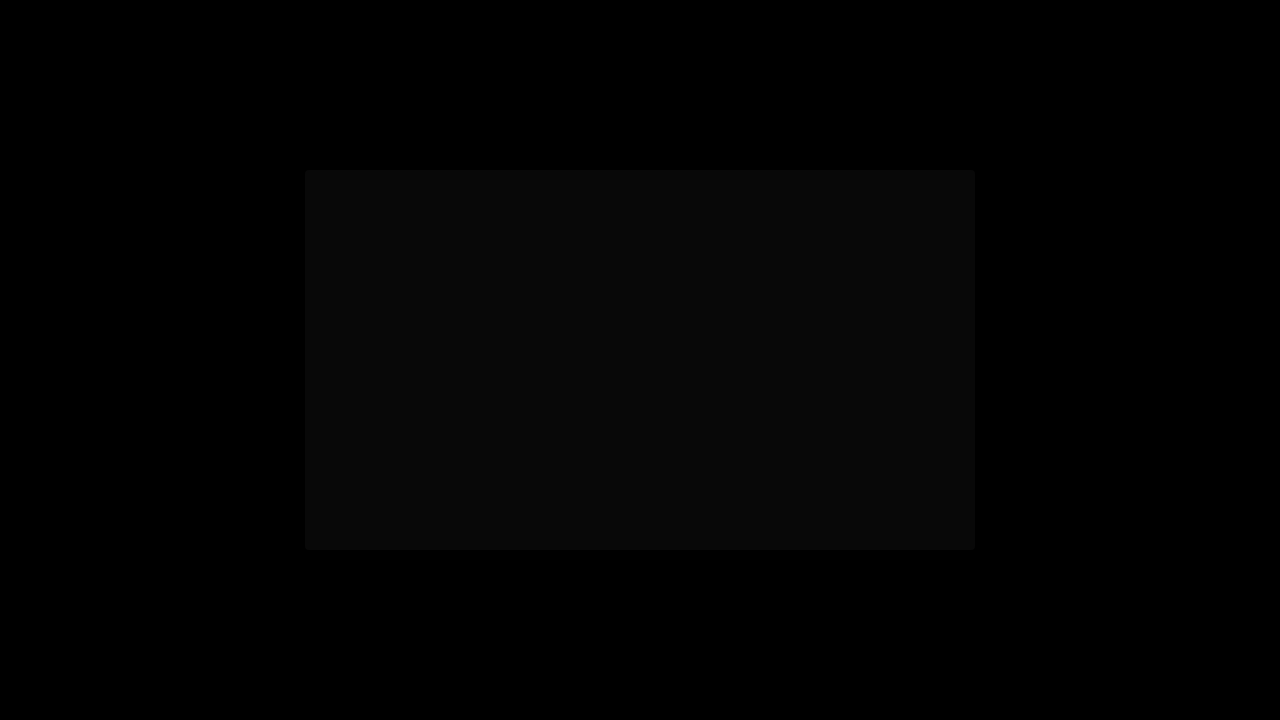

Full-size image loaded in fancybox viewer
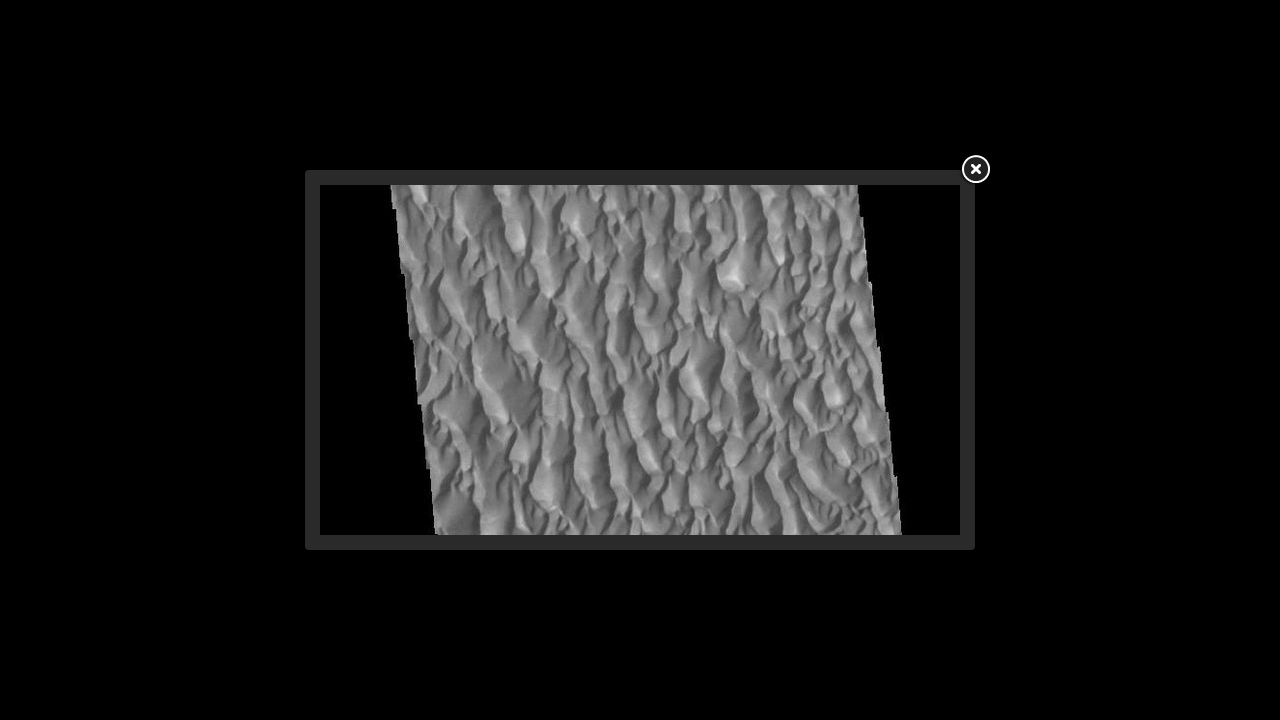

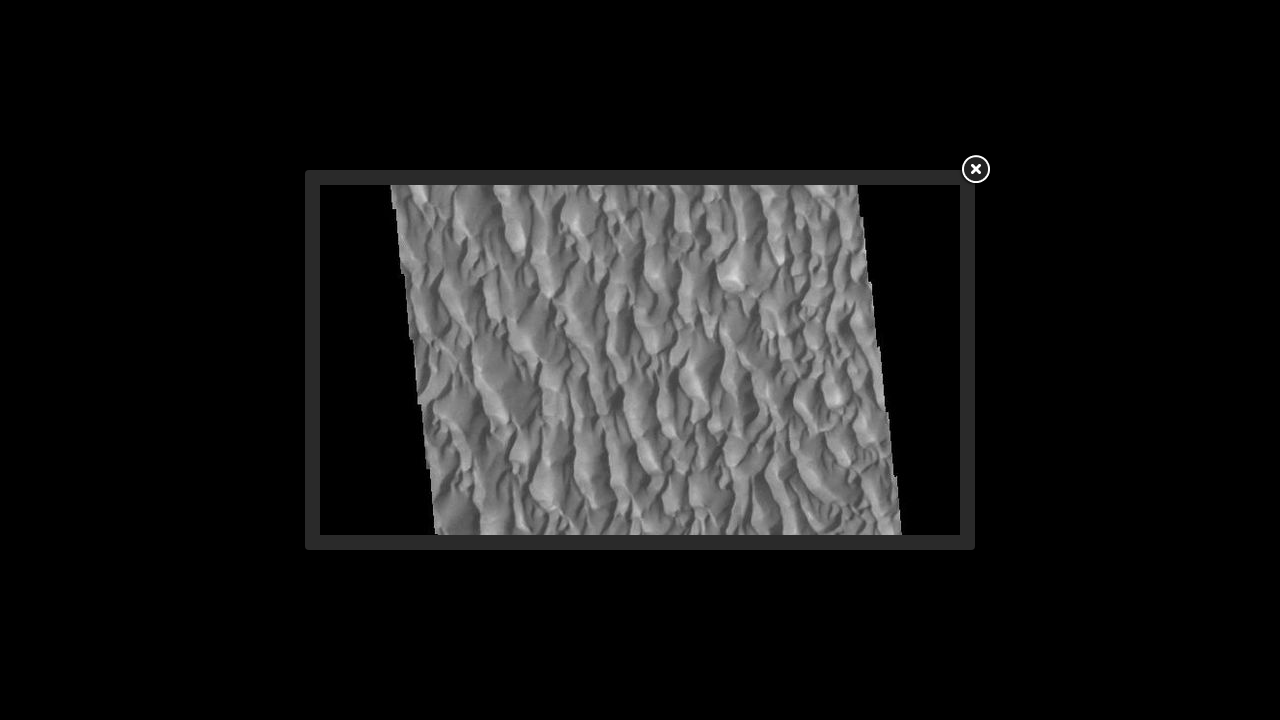